Tests entering text in the prompt alert, accepting it, and verifying the displayed result

Starting URL: https://demoqa.com/alerts

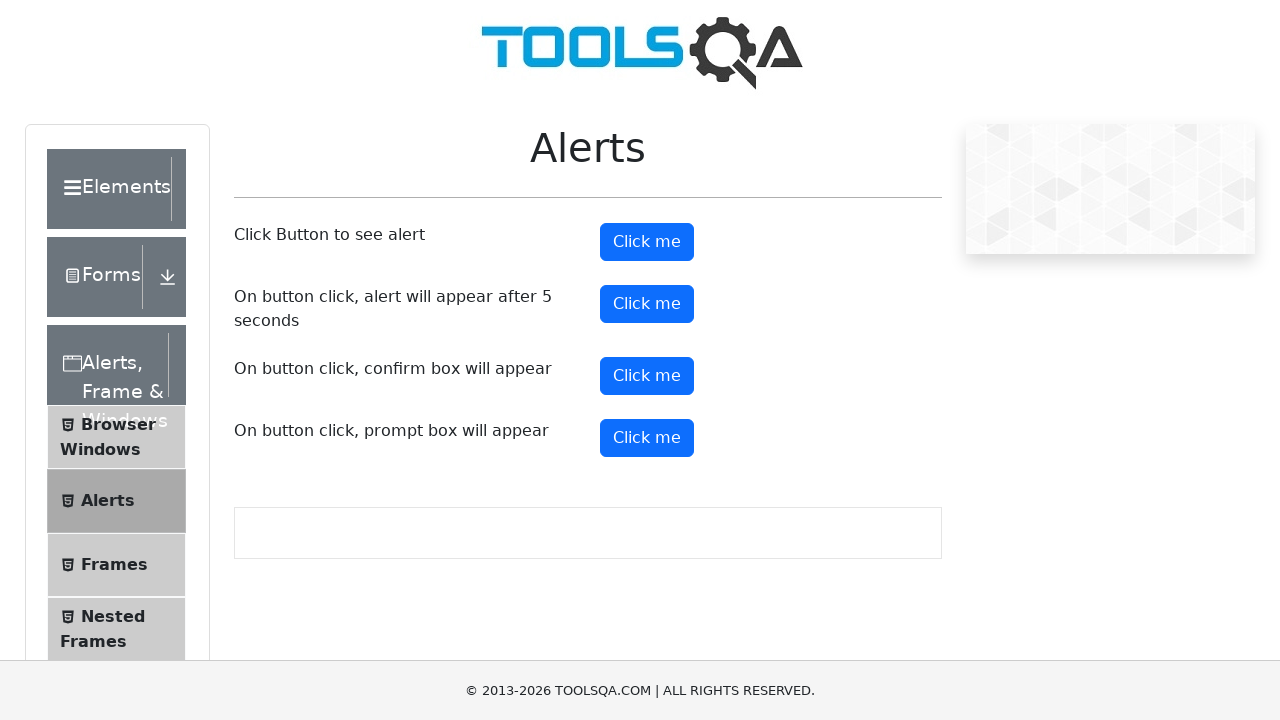

Set up dialog handler to accept prompt with text 'Selenium With Java'
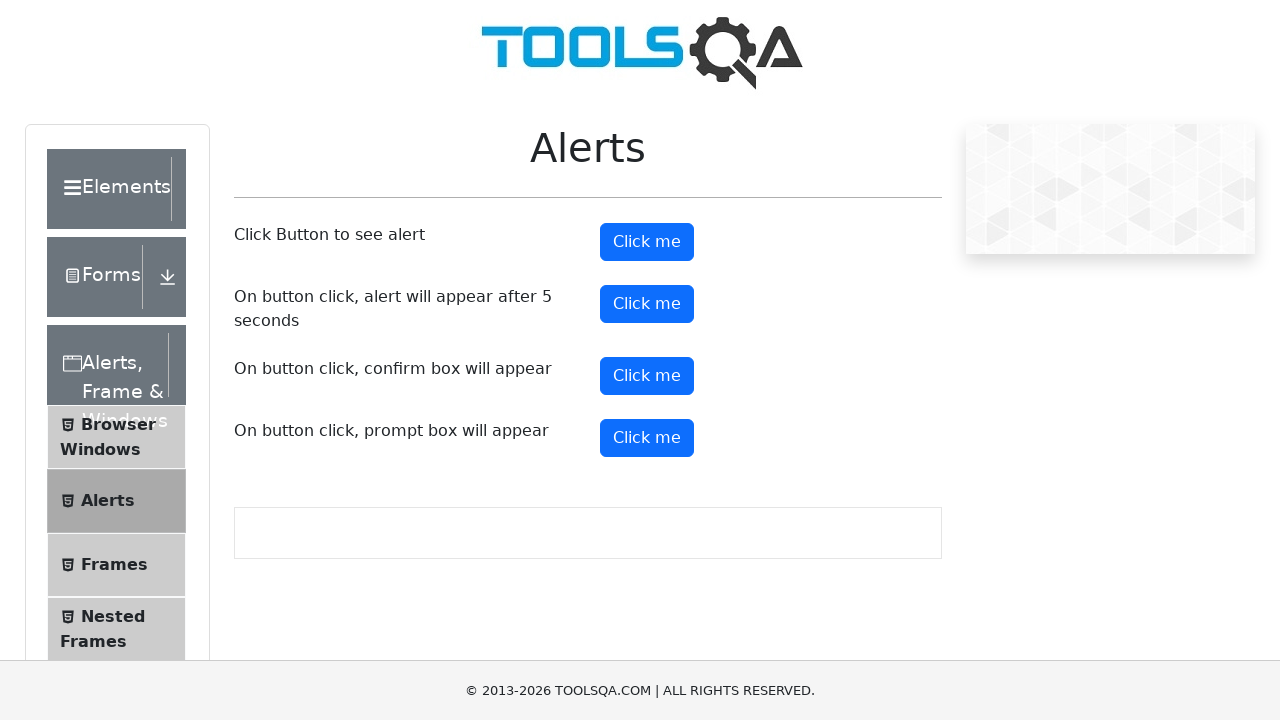

Clicked the prompt alert button at (647, 438) on #promtButton
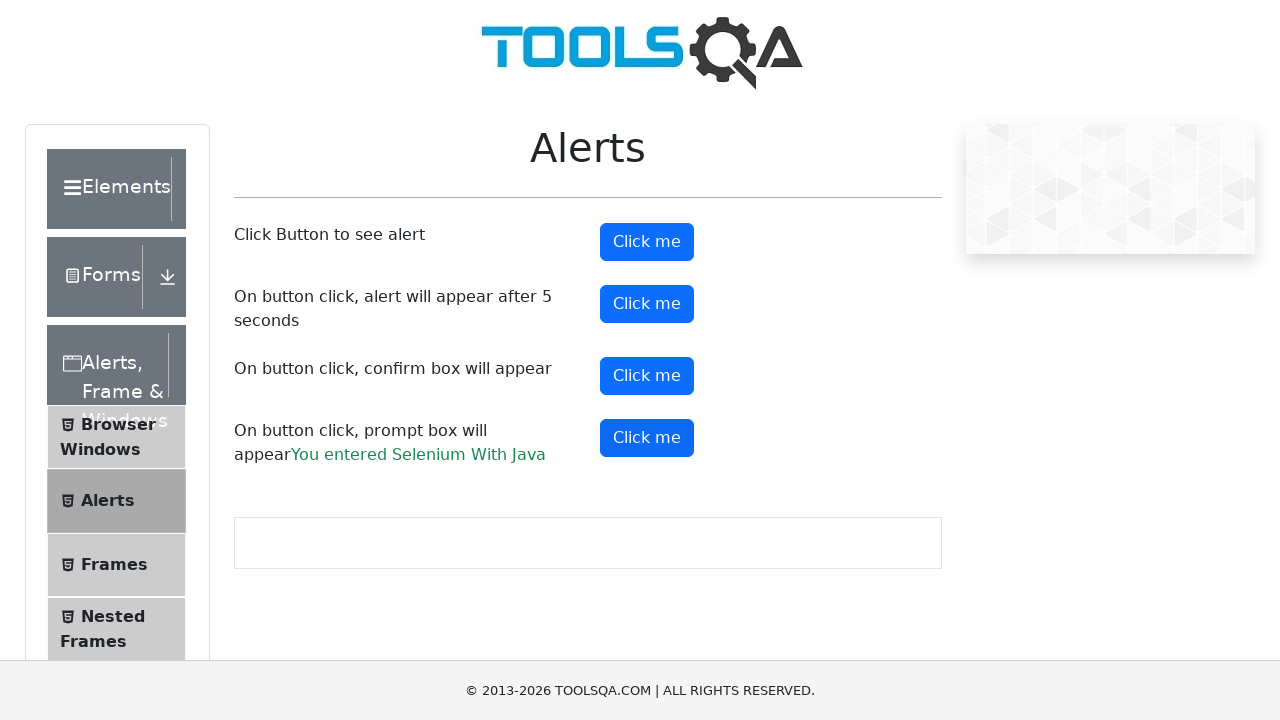

Waited for prompt result element to appear
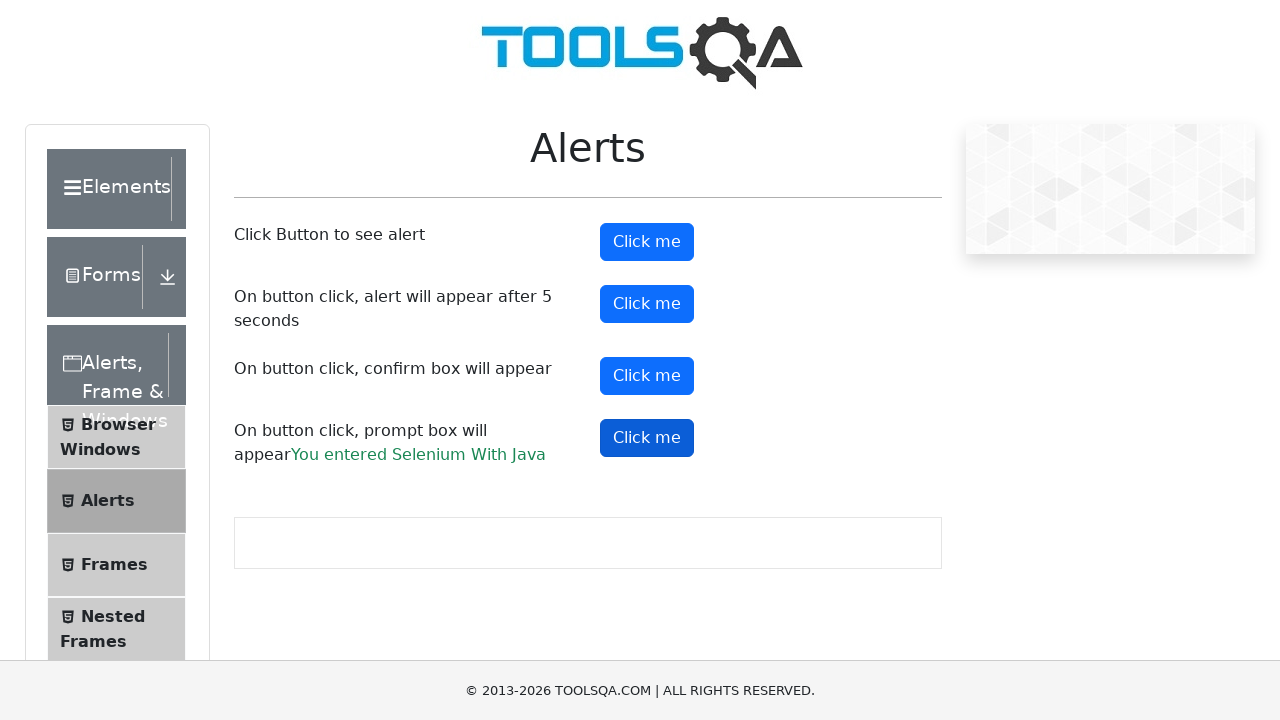

Retrieved prompt result text from the page
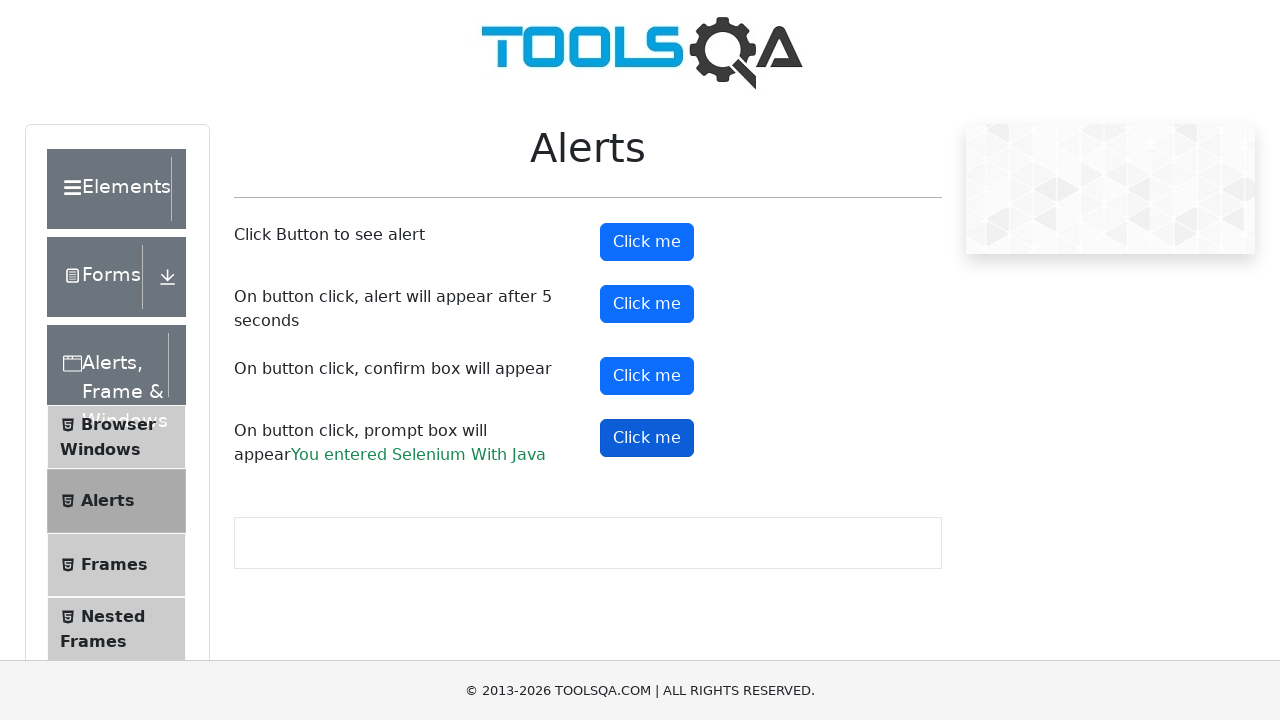

Verified that prompt result matches expected text 'You entered Selenium With Java'
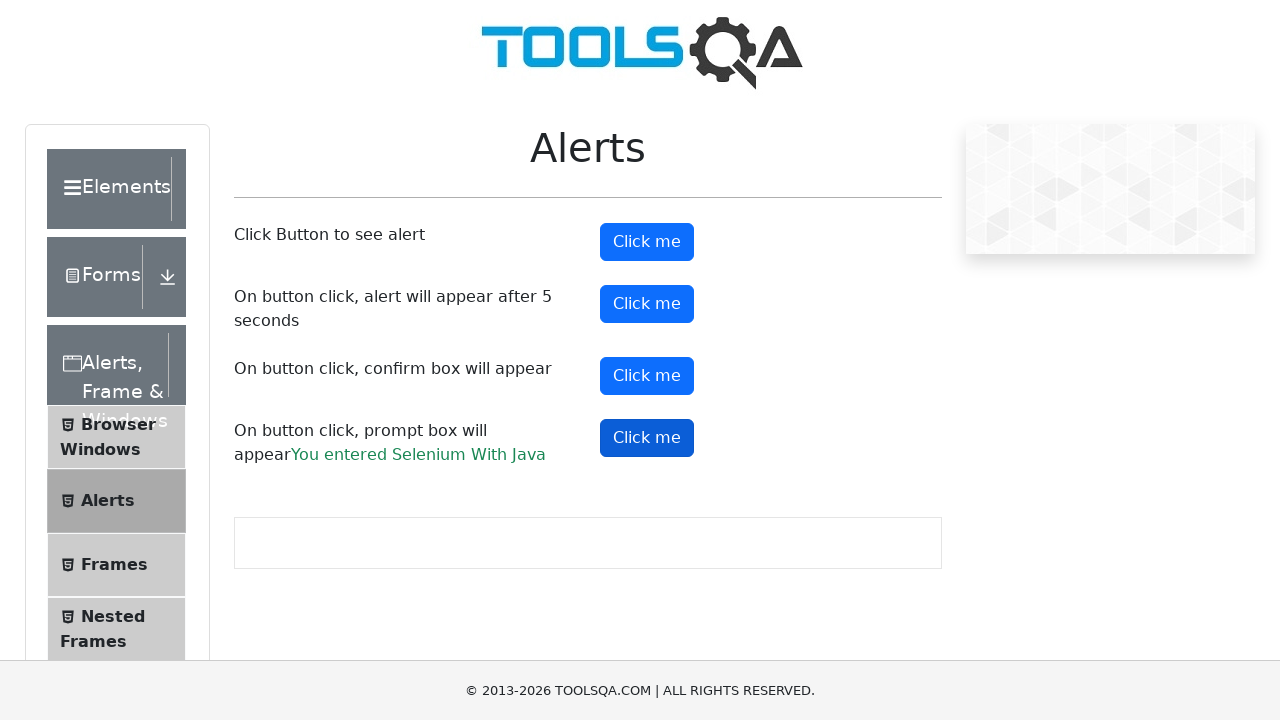

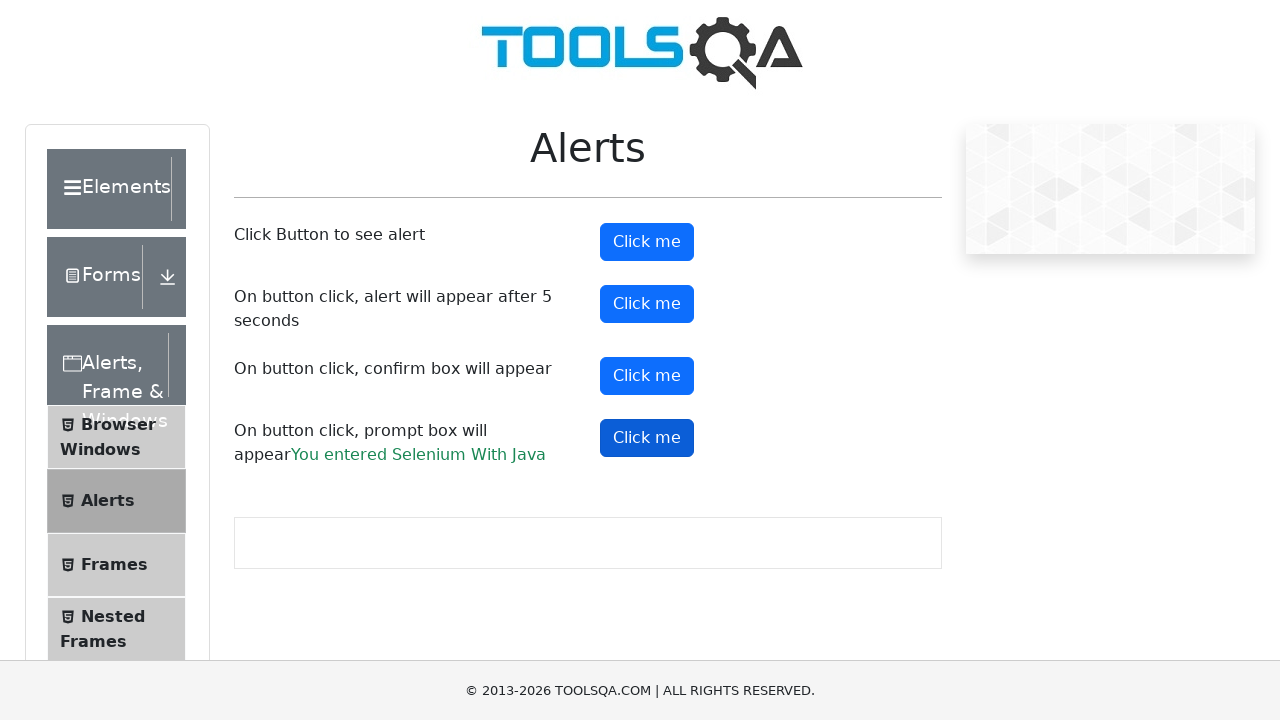